Tests notification message functionality by clicking a link and verifying that a successful notification message is displayed

Starting URL: http://the-internet.herokuapp.com/notification_message_rendered

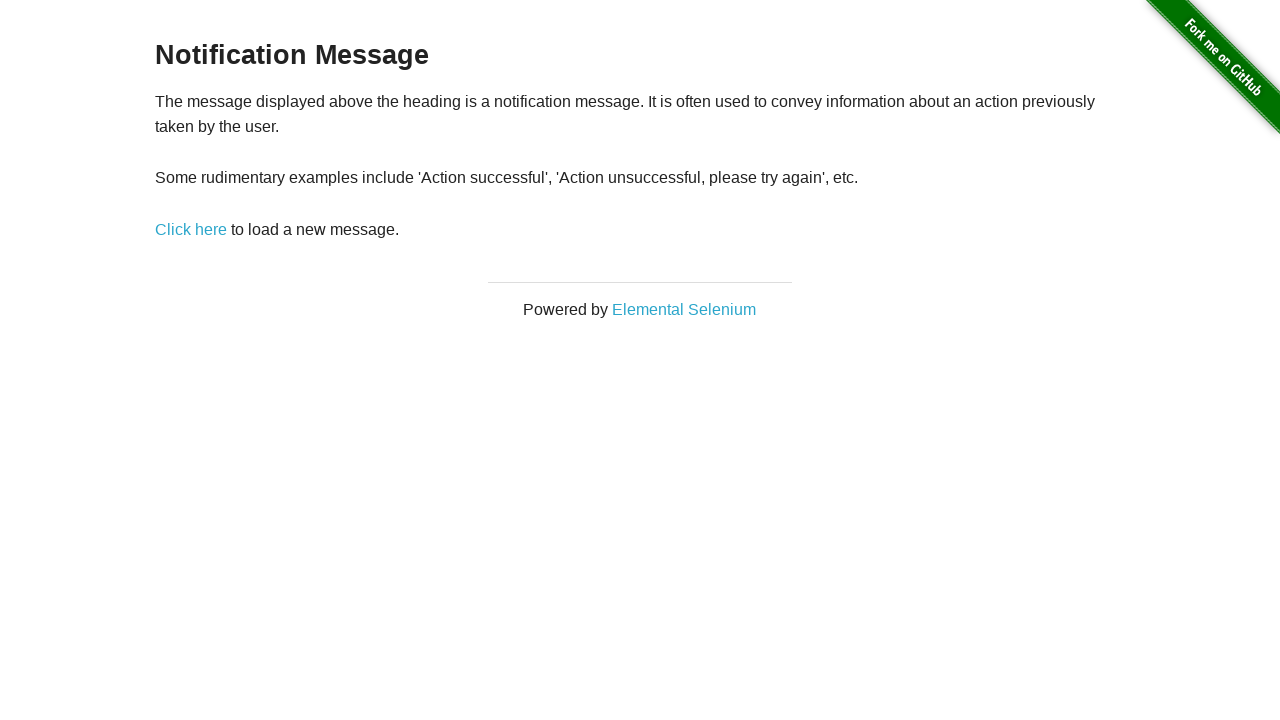

Clicked 'Click here' link to trigger notification at (191, 229) on text=Click here
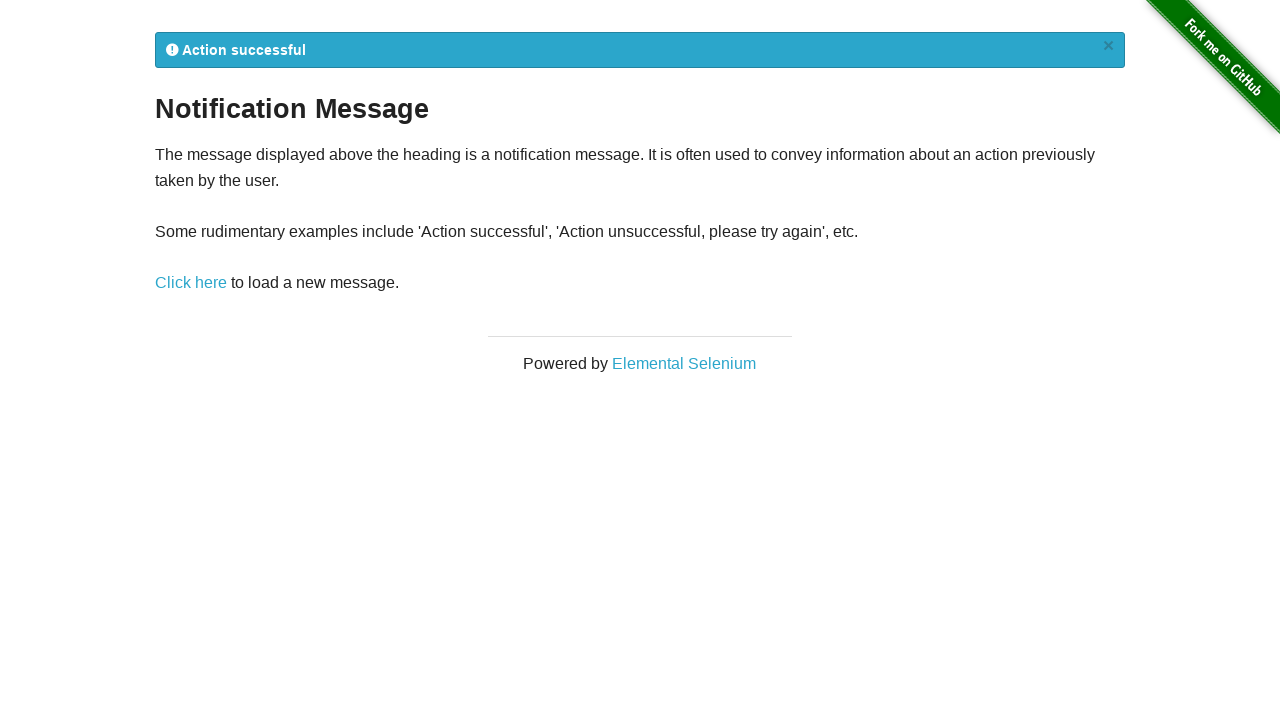

Notification message element appeared
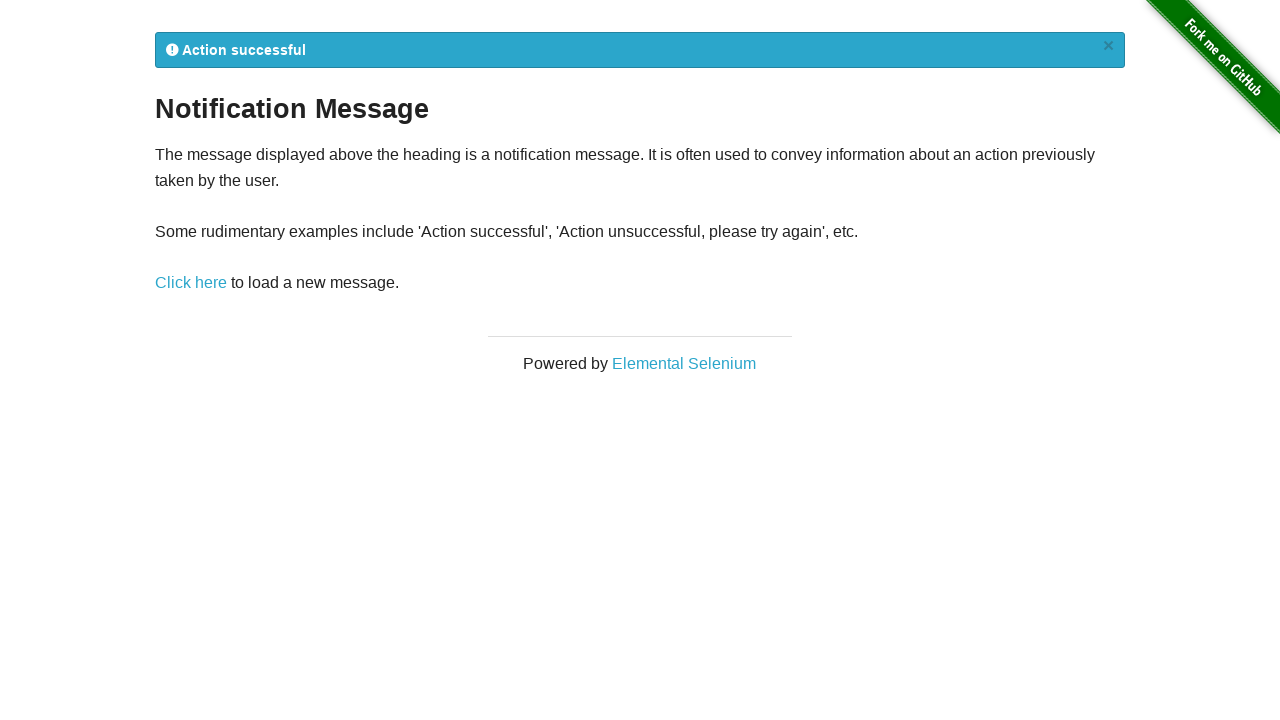

Verified notification text contains 'successful' or 'unsuccesful'
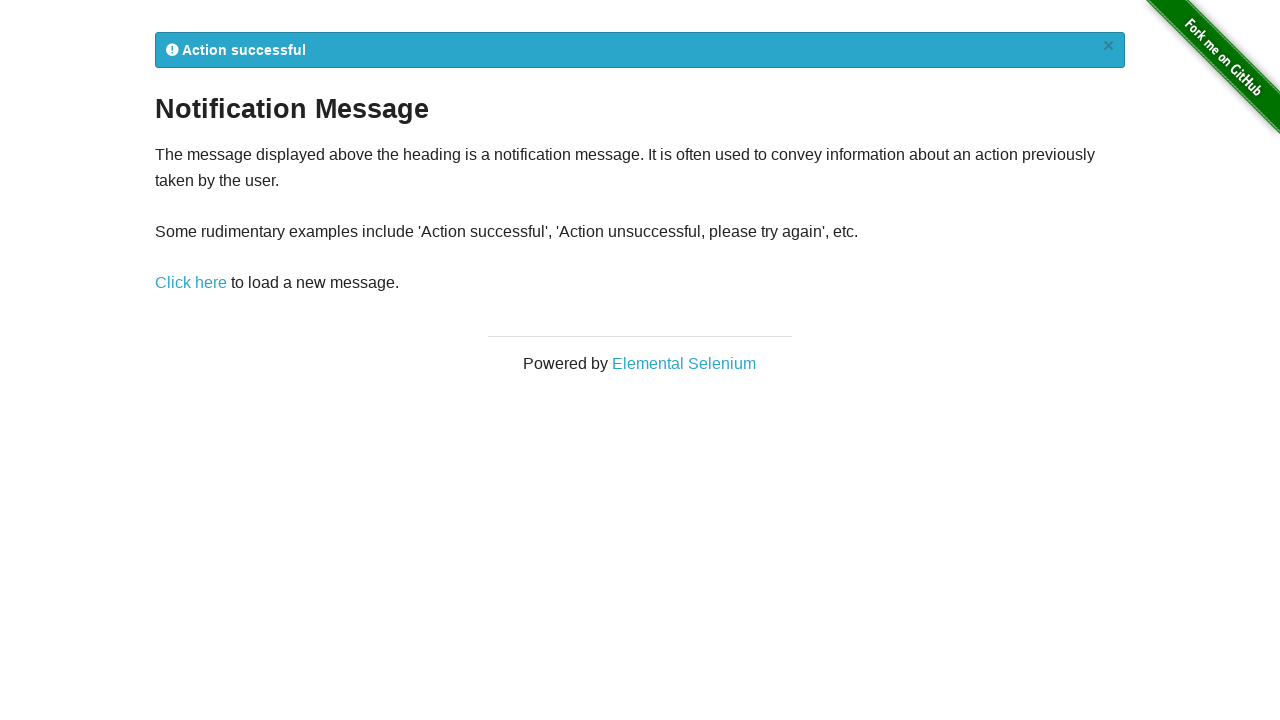

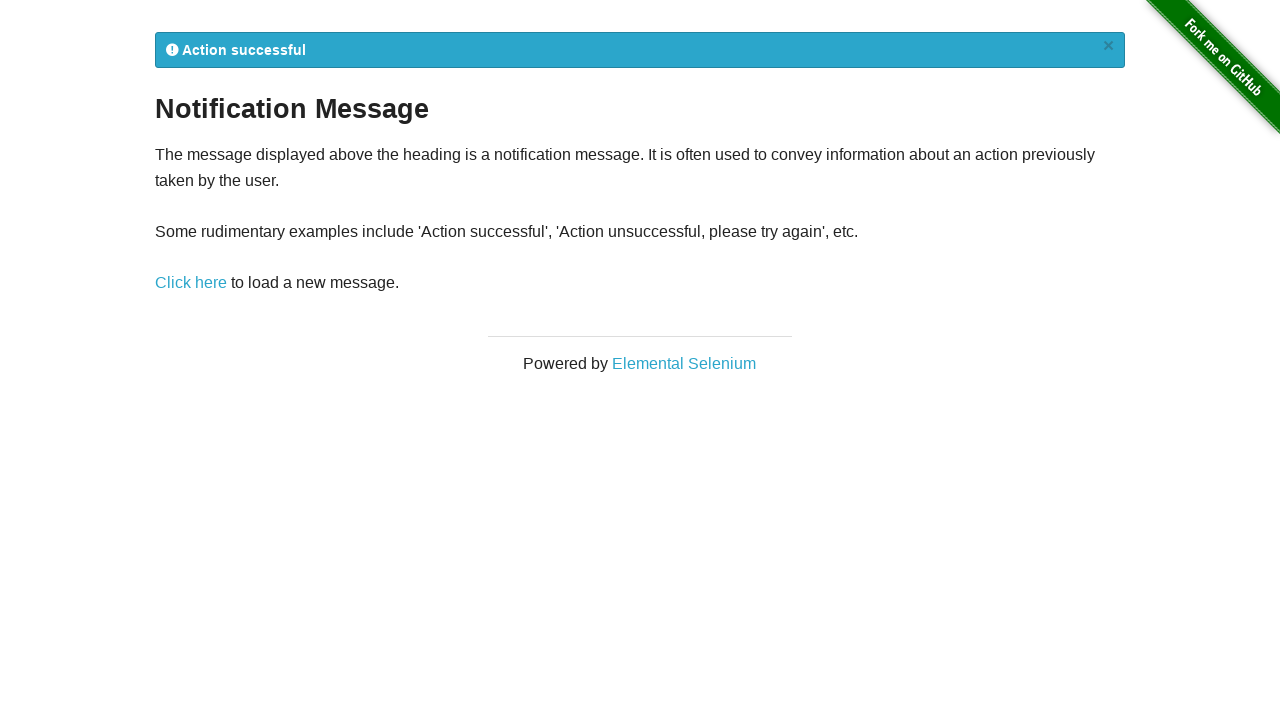